Tests e-commerce cart functionality by adding multiple quantities of different products and verifying the calculated subtotals in the cart

Starting URL: https://jupiter.cloud.planittesting.com/#/

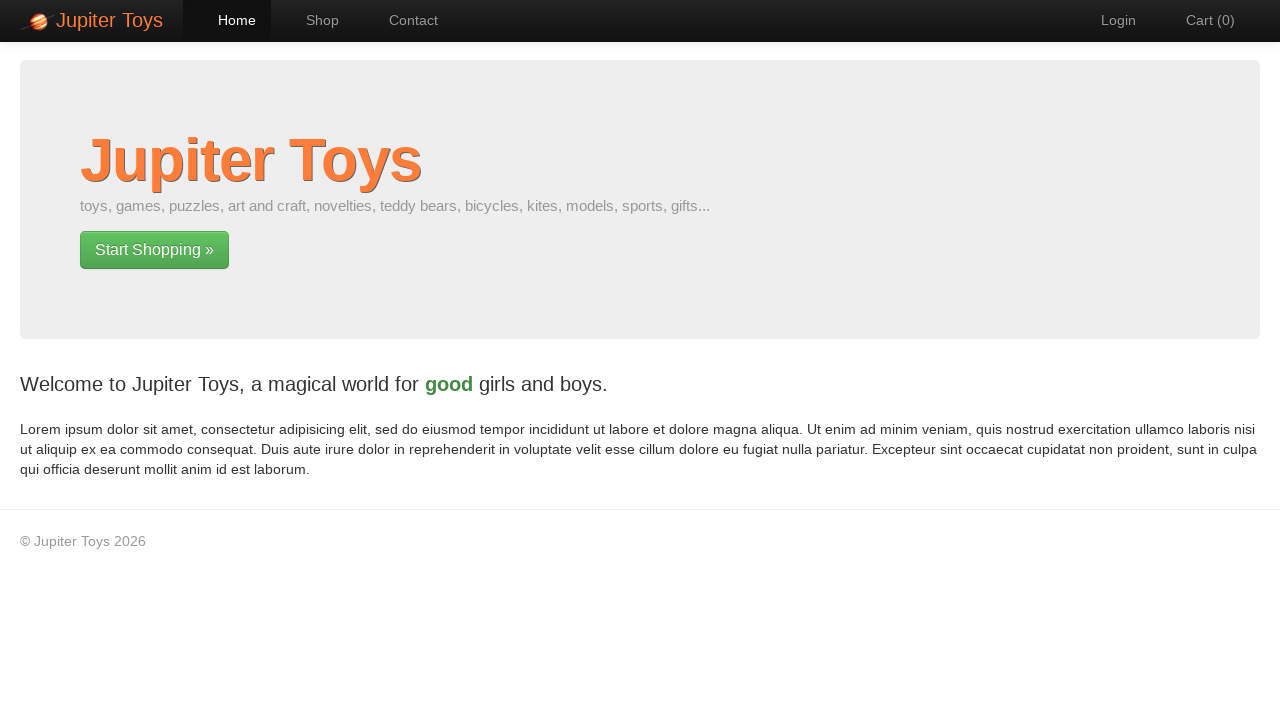

Clicked the shop button to view products at (154, 250) on xpath=//a[@class='btn btn-success btn-large']
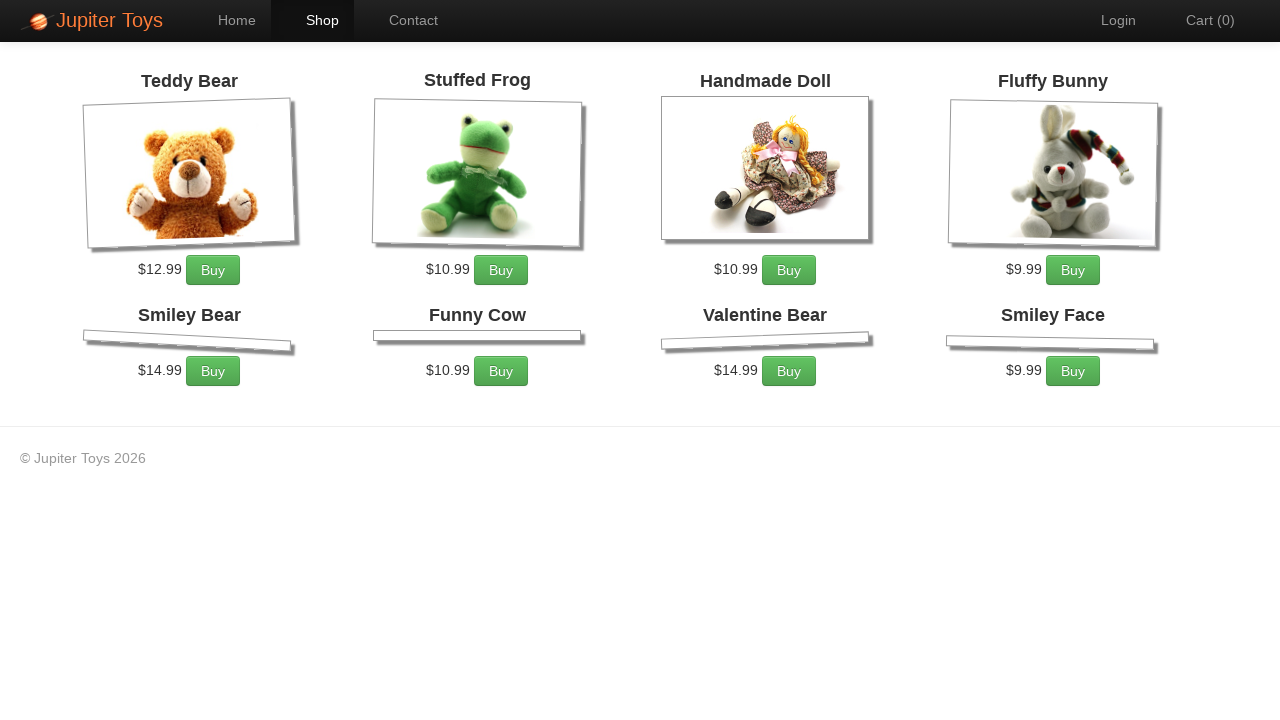

Products loaded, Stuffed Frog is visible
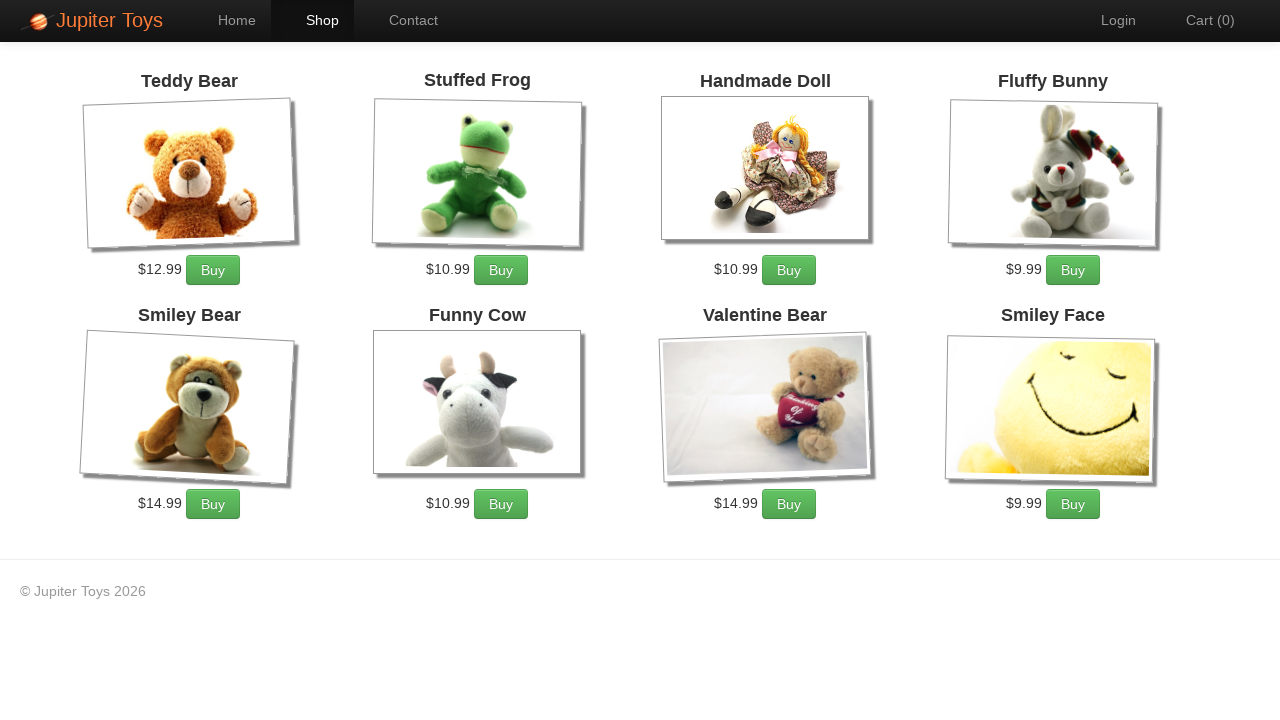

Retrieved Stuffed Frog price: $10.99
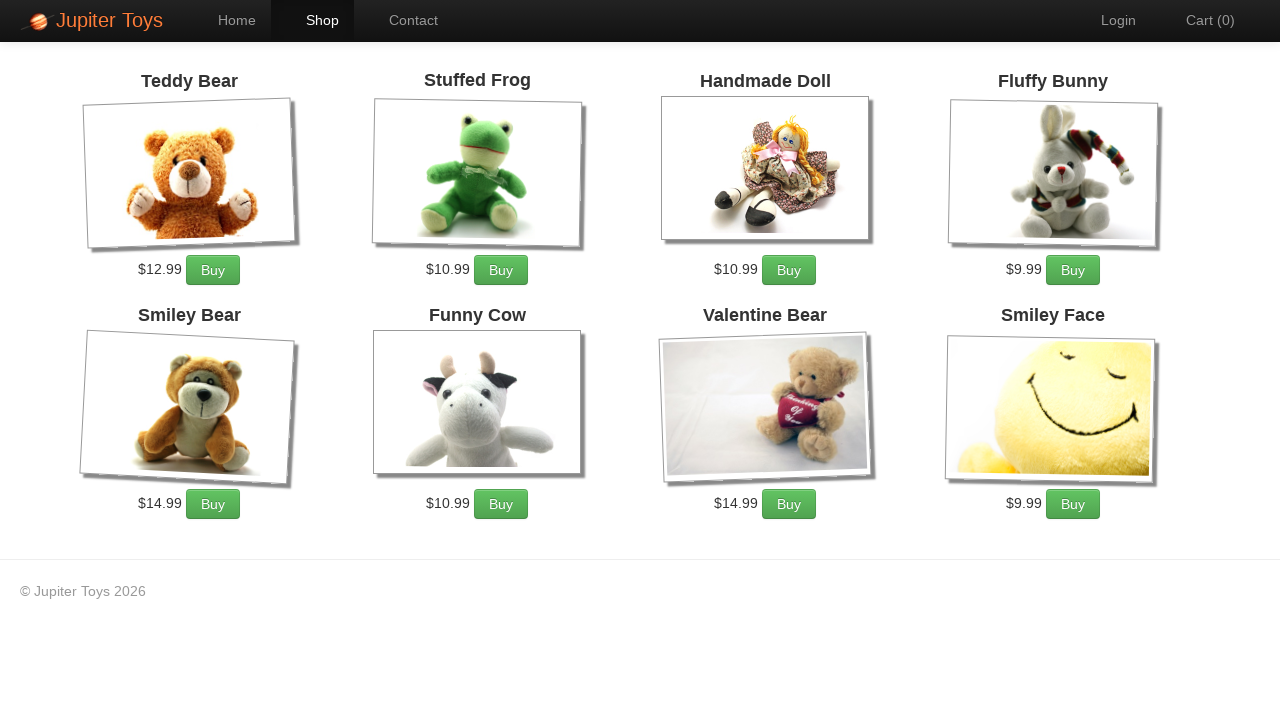

Added Stuffed Frog to cart (quantity 1/2) at (501, 270) on xpath=//h4[@class='product-title ng-binding' and text()='Stuffed Frog']/..//a[@c
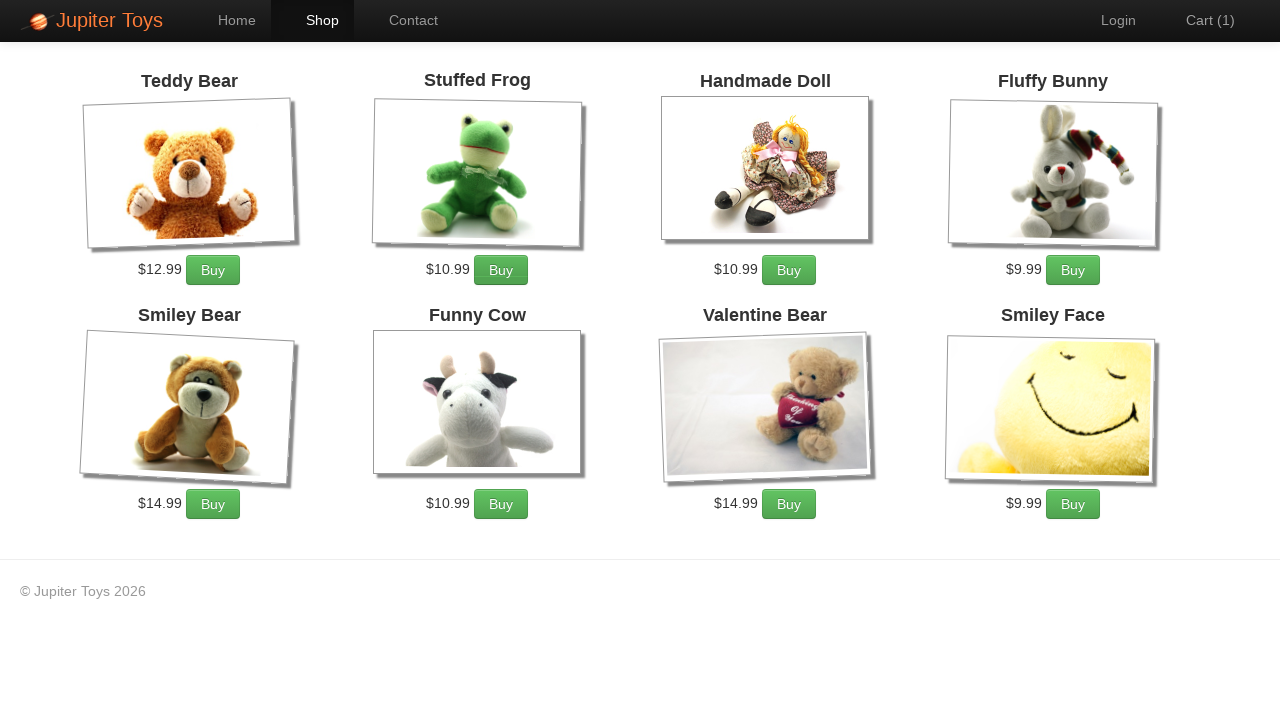

Added Stuffed Frog to cart (quantity 2/2) at (501, 270) on xpath=//h4[@class='product-title ng-binding' and text()='Stuffed Frog']/..//a[@c
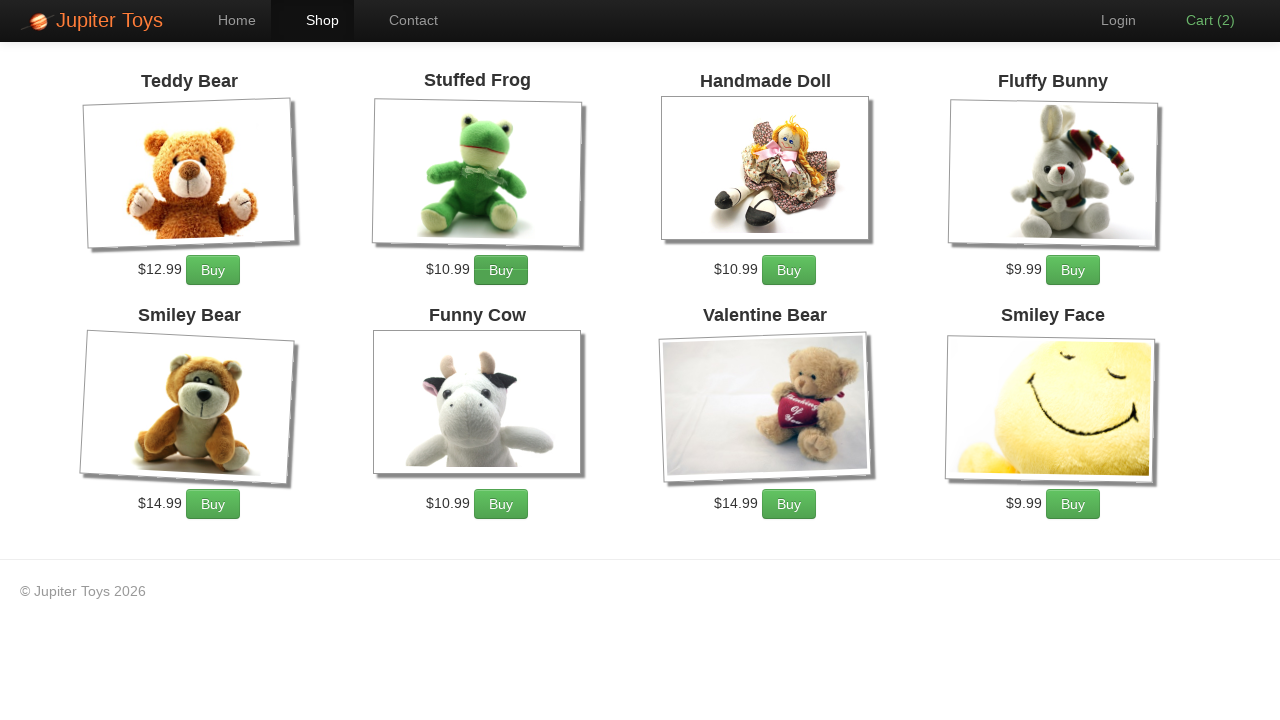

Retrieved Fluffy Bunny price: $9.99
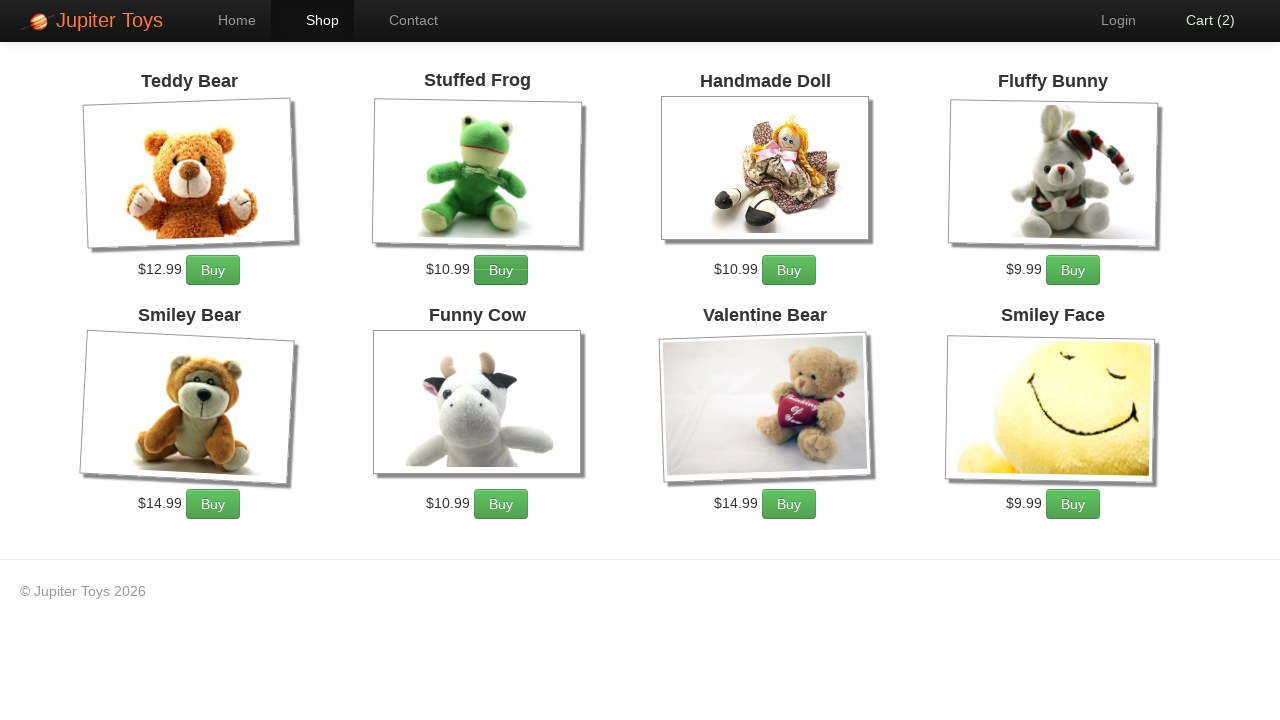

Added Fluffy Bunny to cart (quantity 1/5) at (1073, 270) on xpath=//h4[@class='product-title ng-binding' and text()='Fluffy Bunny']/..//a[@c
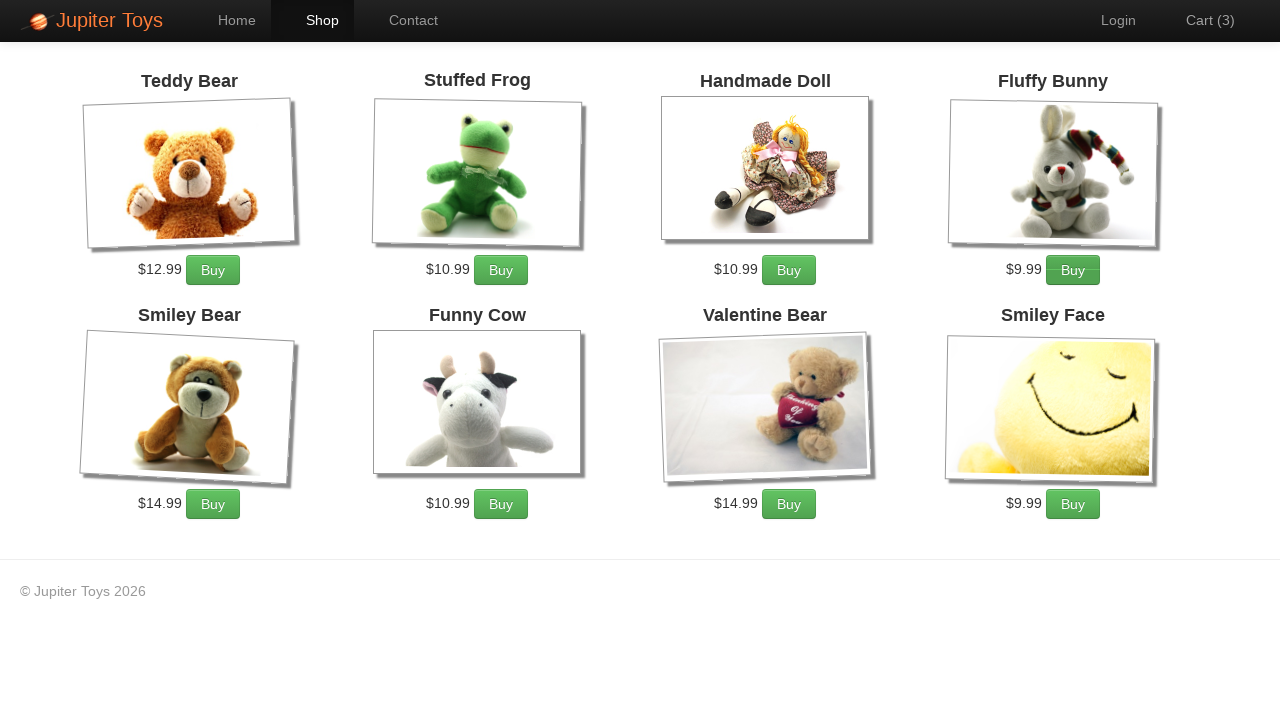

Added Fluffy Bunny to cart (quantity 2/5) at (1073, 270) on xpath=//h4[@class='product-title ng-binding' and text()='Fluffy Bunny']/..//a[@c
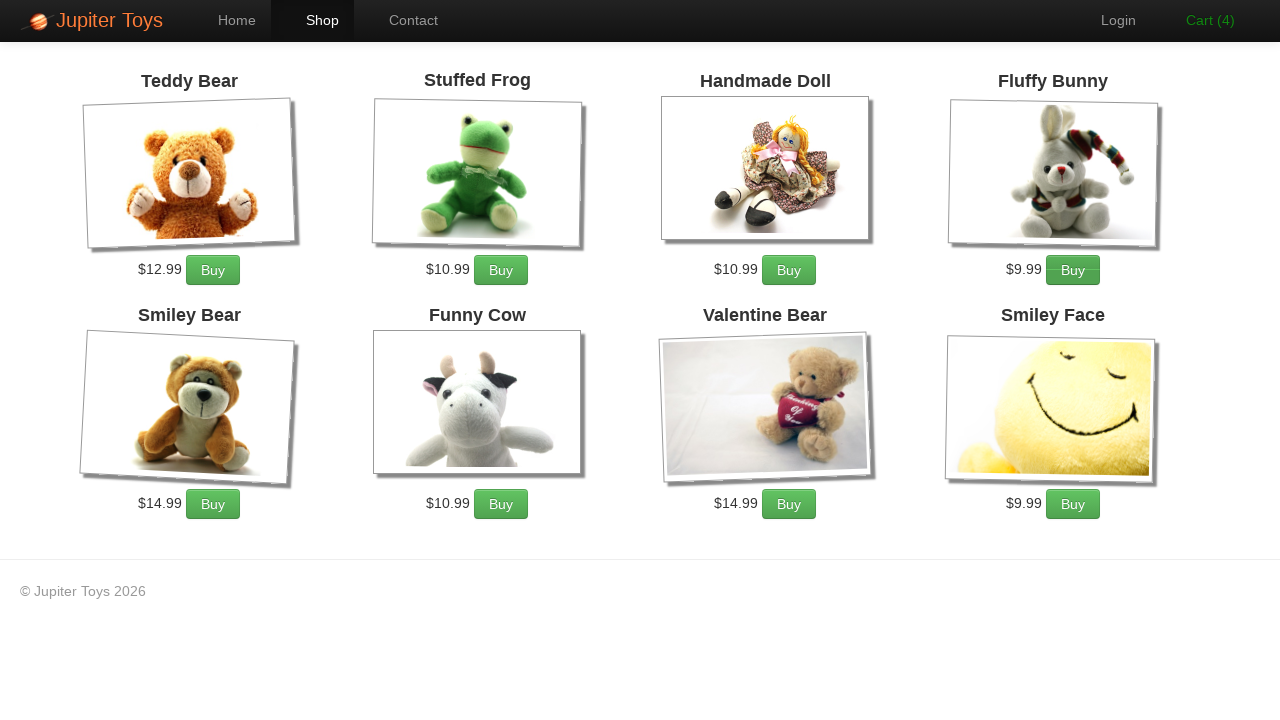

Added Fluffy Bunny to cart (quantity 3/5) at (1073, 270) on xpath=//h4[@class='product-title ng-binding' and text()='Fluffy Bunny']/..//a[@c
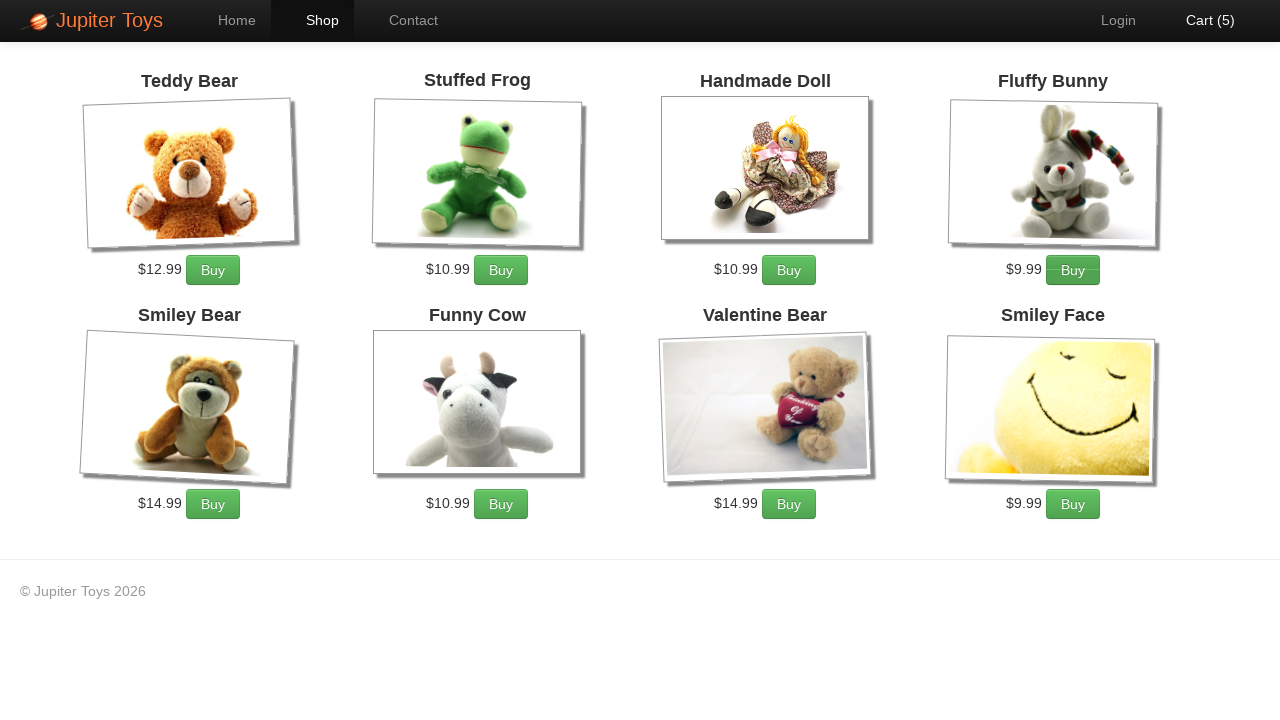

Added Fluffy Bunny to cart (quantity 4/5) at (1073, 270) on xpath=//h4[@class='product-title ng-binding' and text()='Fluffy Bunny']/..//a[@c
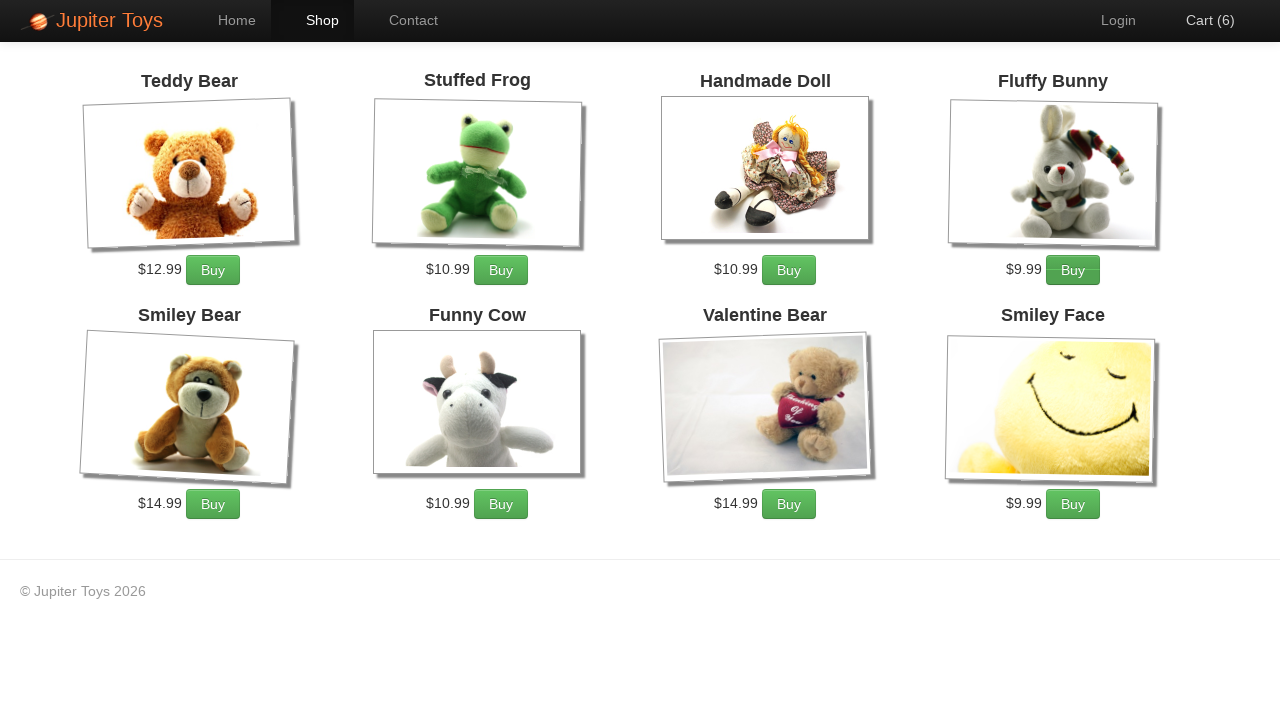

Added Fluffy Bunny to cart (quantity 5/5) at (1073, 270) on xpath=//h4[@class='product-title ng-binding' and text()='Fluffy Bunny']/..//a[@c
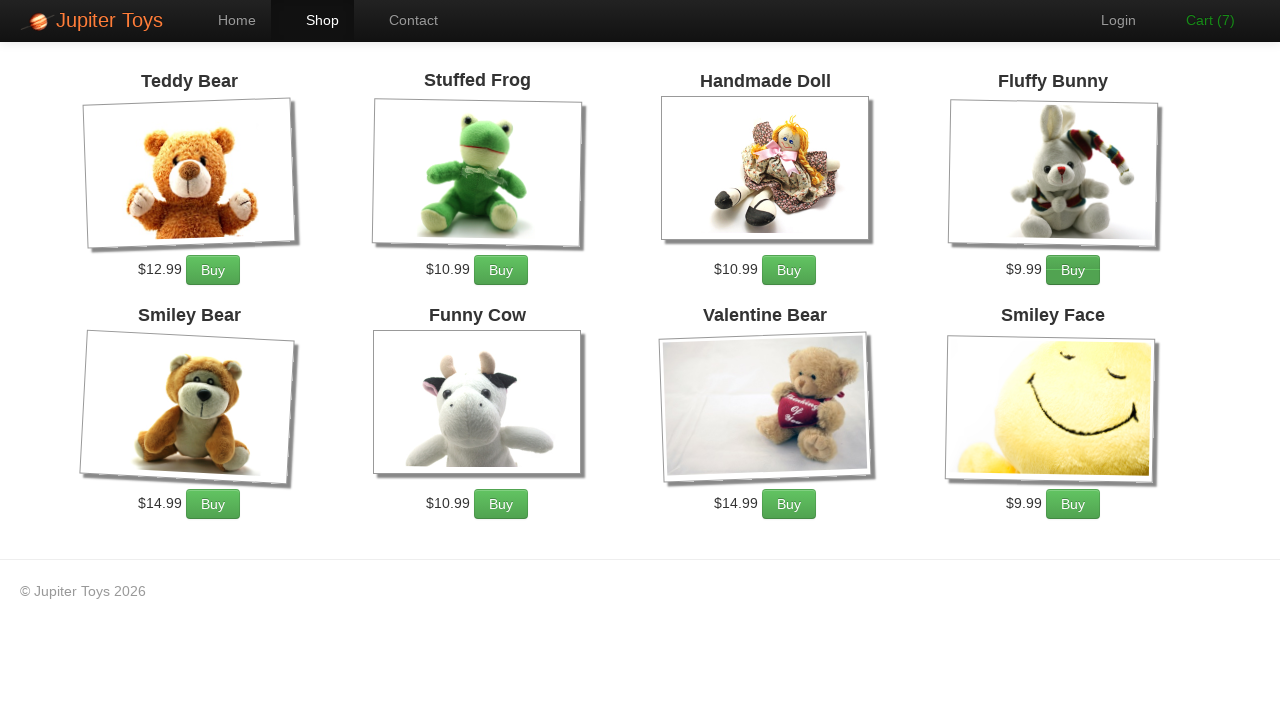

Retrieved Valentine Bear price: $14.99
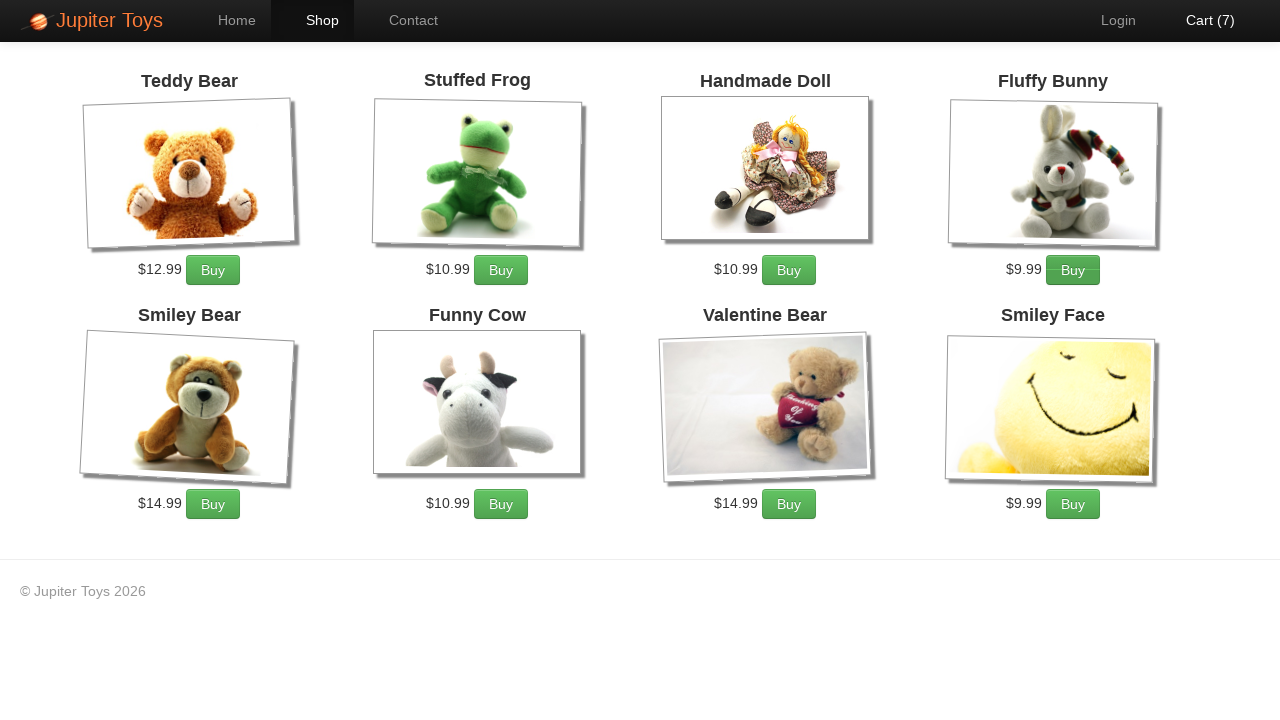

Added Valentine Bear to cart (quantity 1/3) at (789, 504) on xpath=//h4[@class='product-title ng-binding' and text()='Valentine Bear']/..//a[
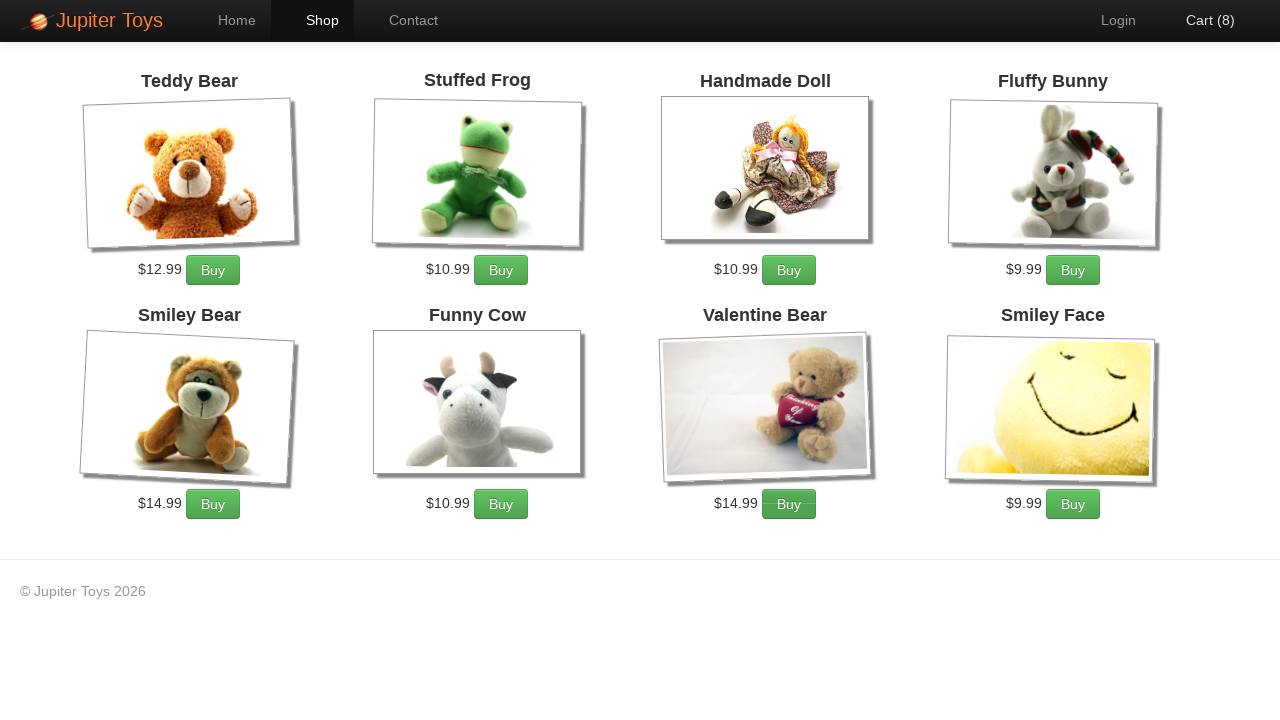

Added Valentine Bear to cart (quantity 2/3) at (789, 504) on xpath=//h4[@class='product-title ng-binding' and text()='Valentine Bear']/..//a[
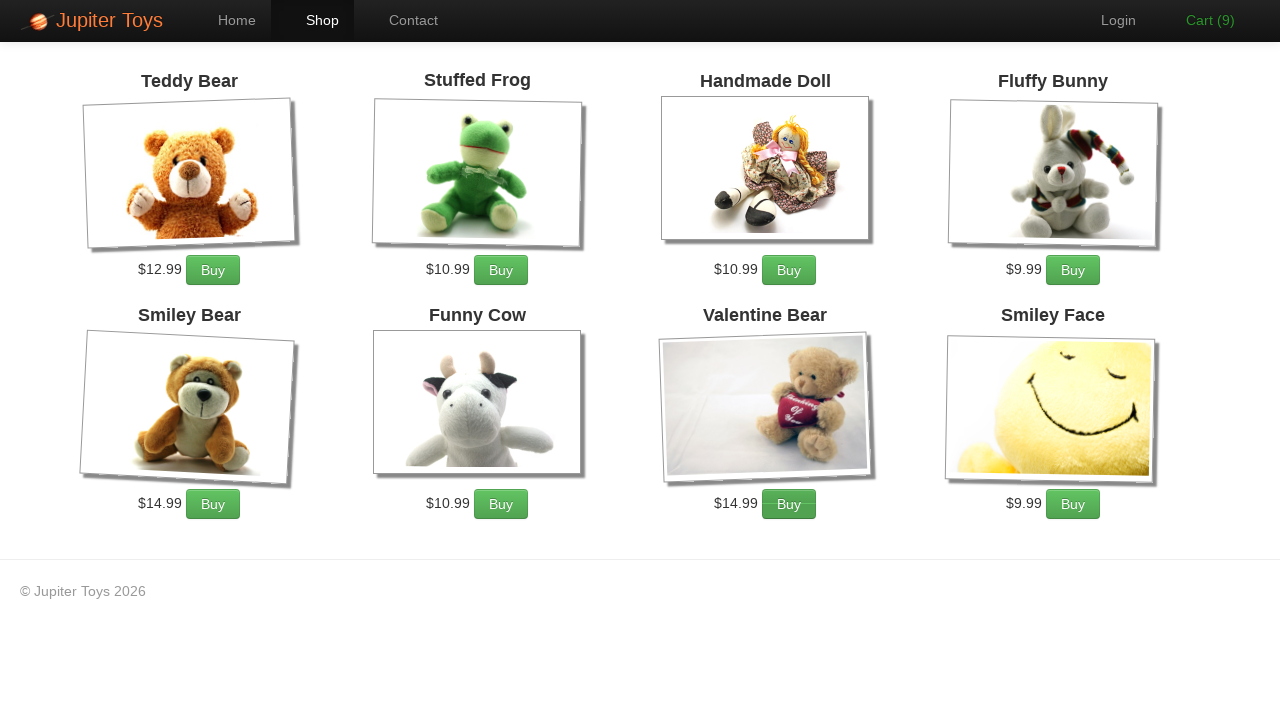

Added Valentine Bear to cart (quantity 3/3) at (789, 504) on xpath=//h4[@class='product-title ng-binding' and text()='Valentine Bear']/..//a[
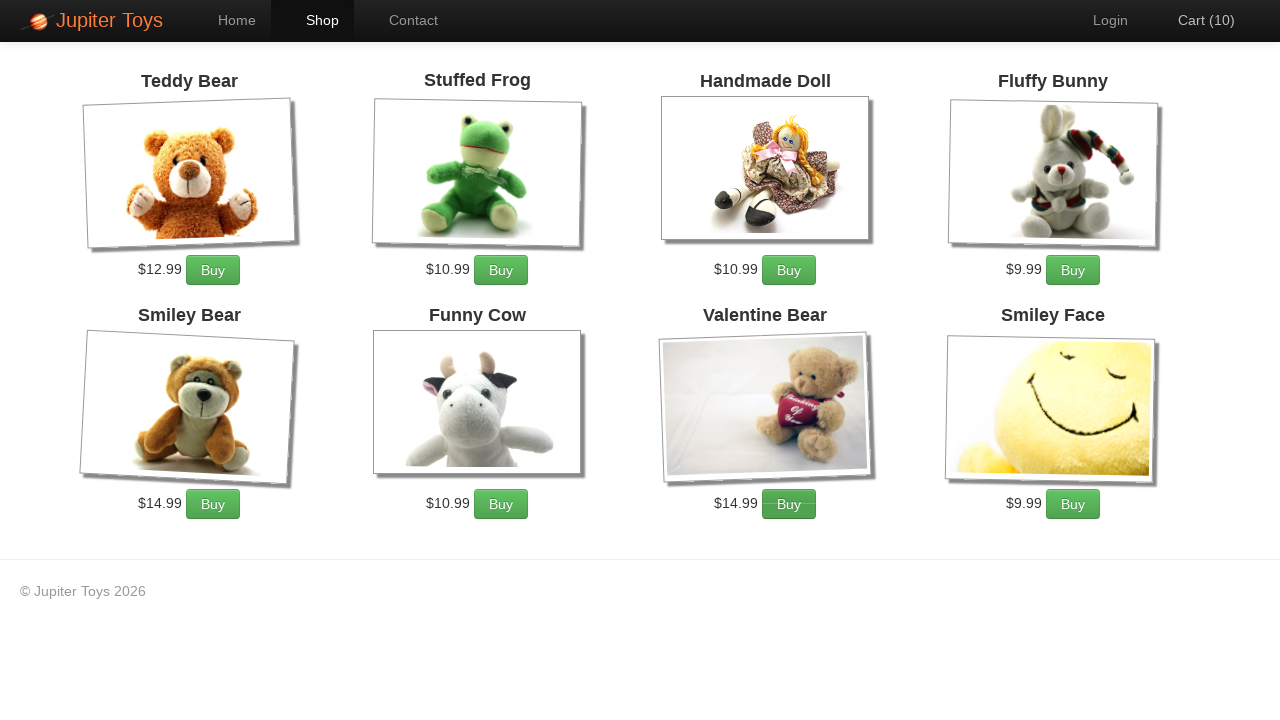

Navigated to cart page at (1196, 20) on a[href='#/cart']
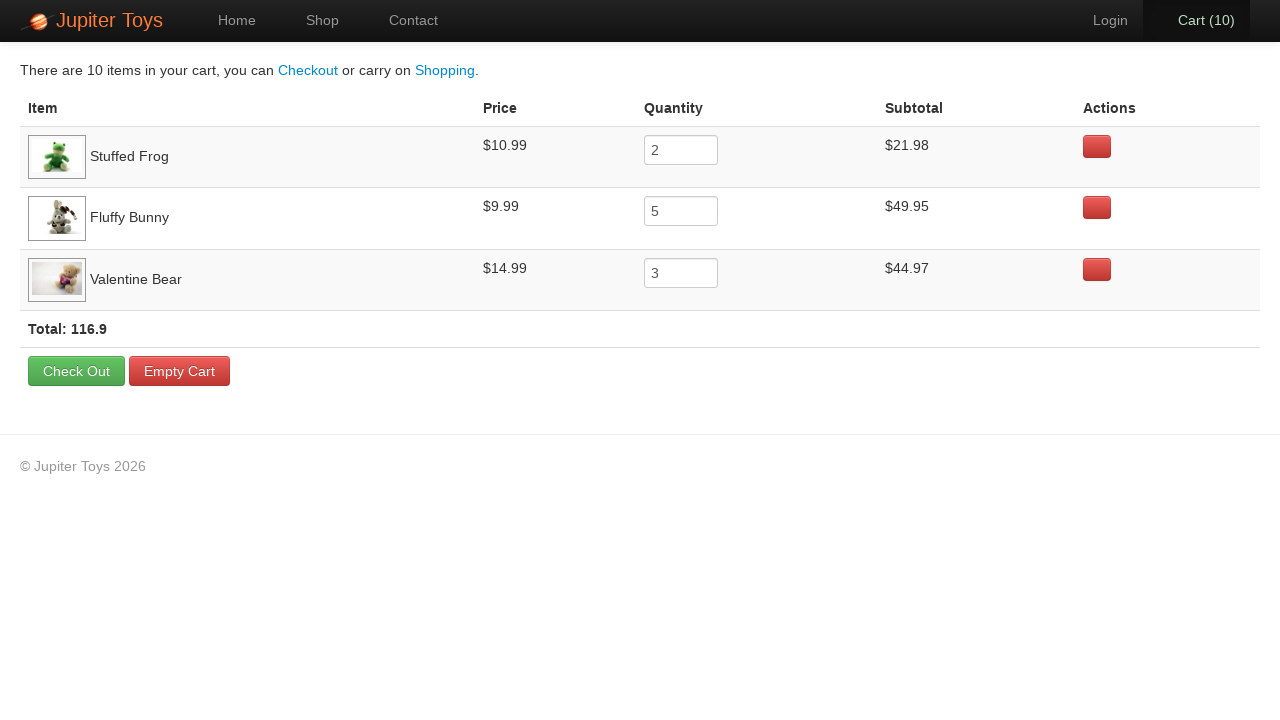

Cart loaded with all items
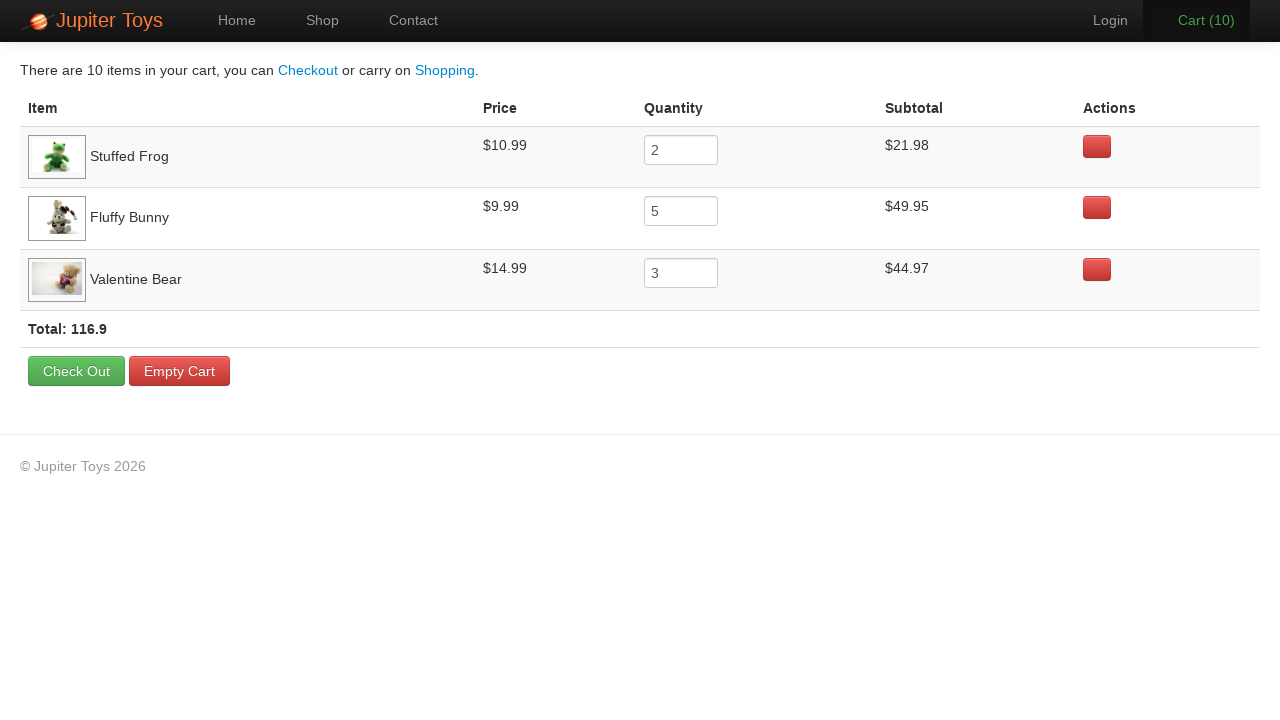

Calculated expected subtotals - Frog: $21.98, Bunny: $49.95, Bear: $44.97
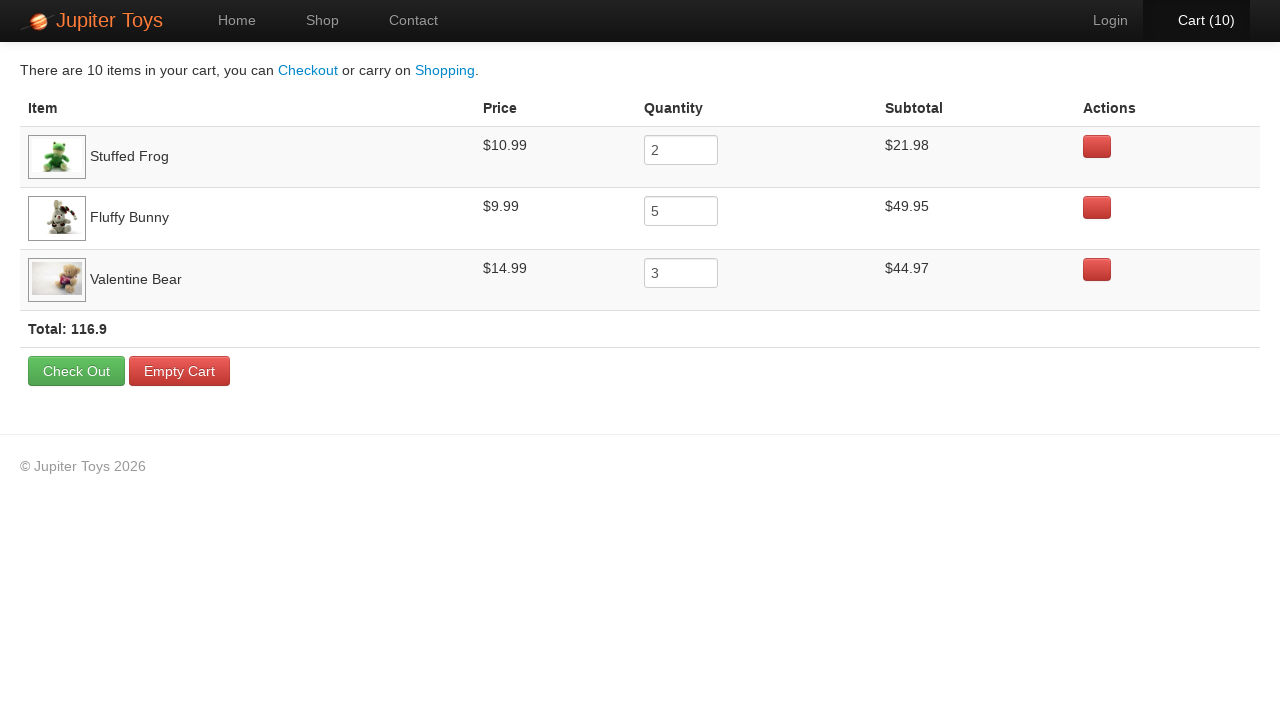

Retrieved Stuffed Frog subtotal from cart: $21.98
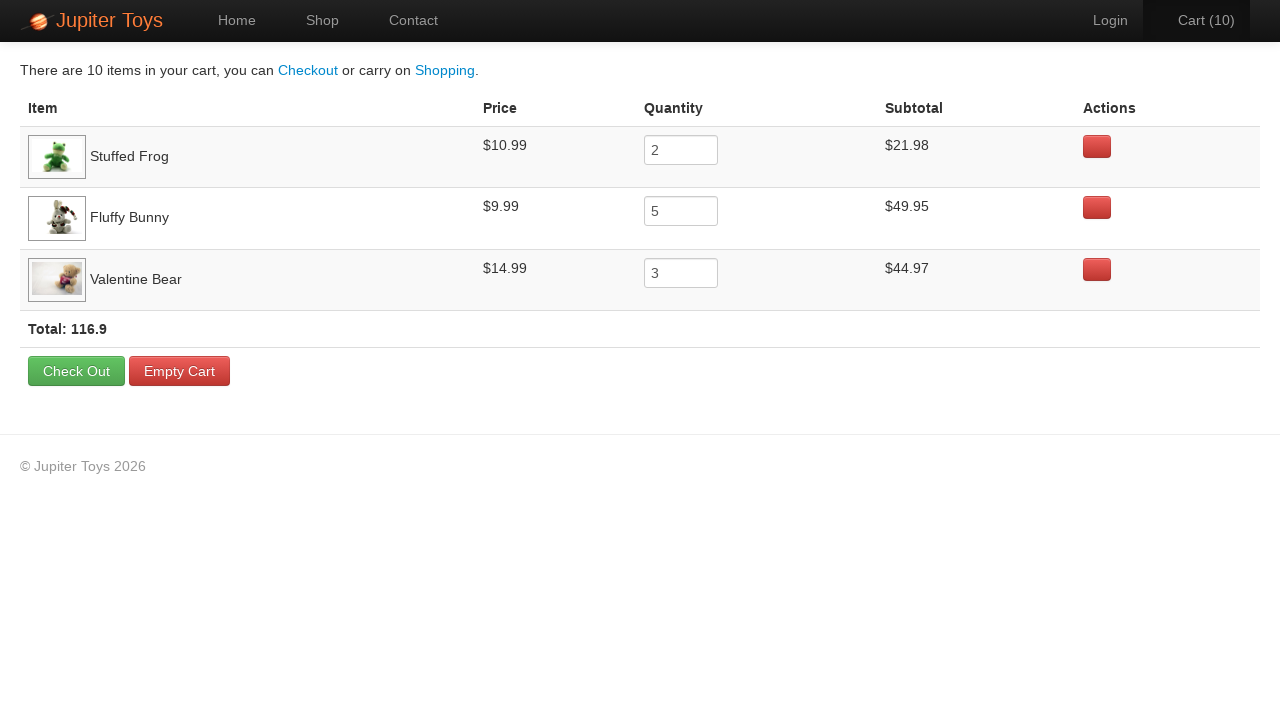

Retrieved Fluffy Bunny subtotal from cart: $49.95
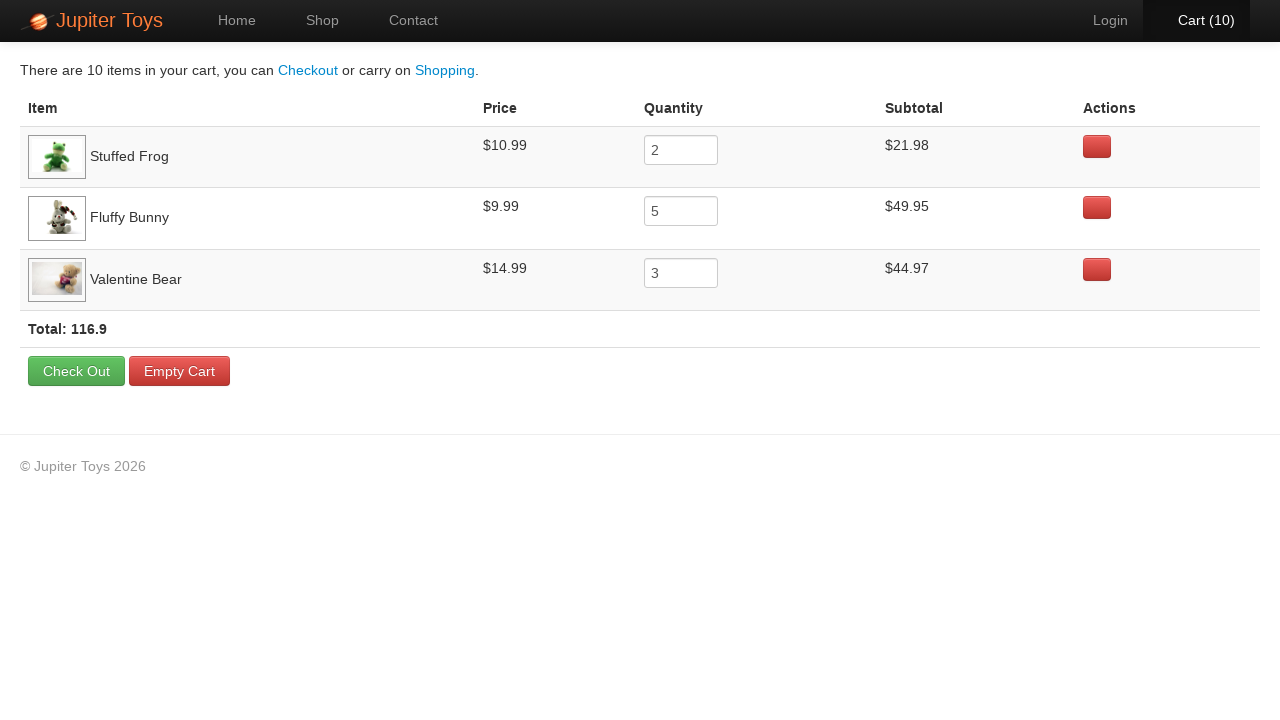

Retrieved Valentine Bear subtotal from cart: $44.97
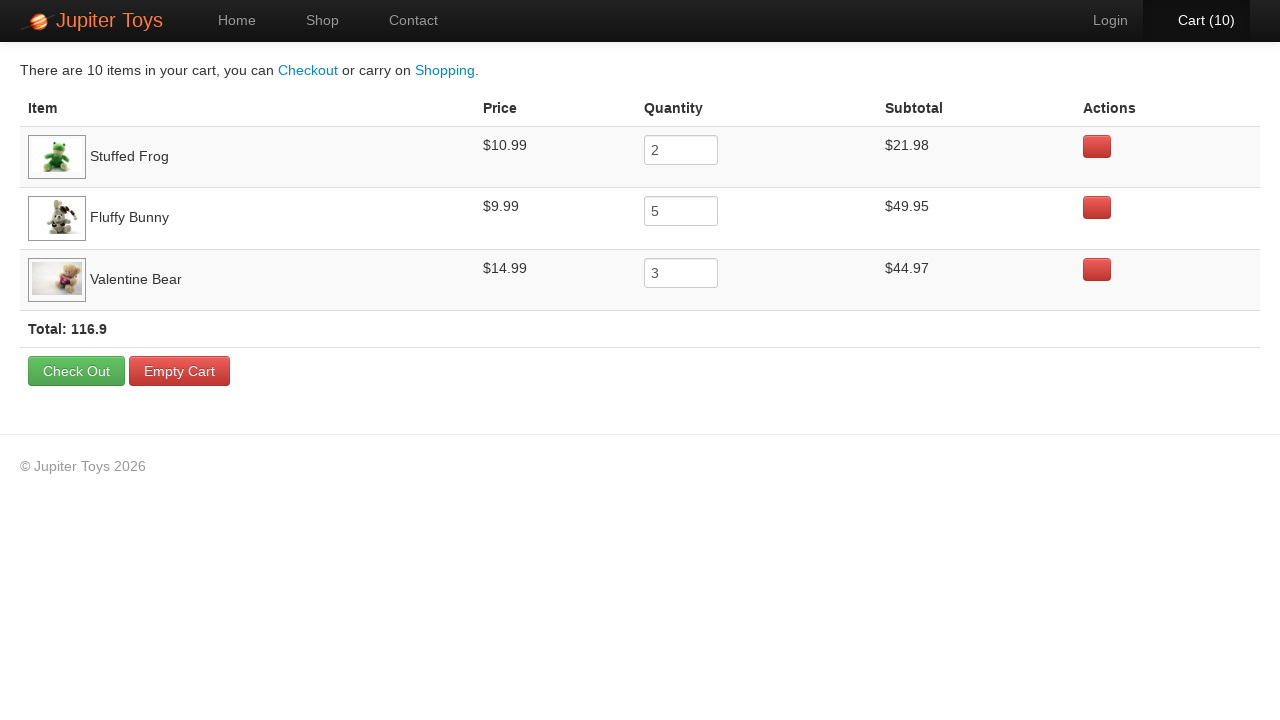

Verified Stuffed Frog subtotal: $21.98 matches expected value
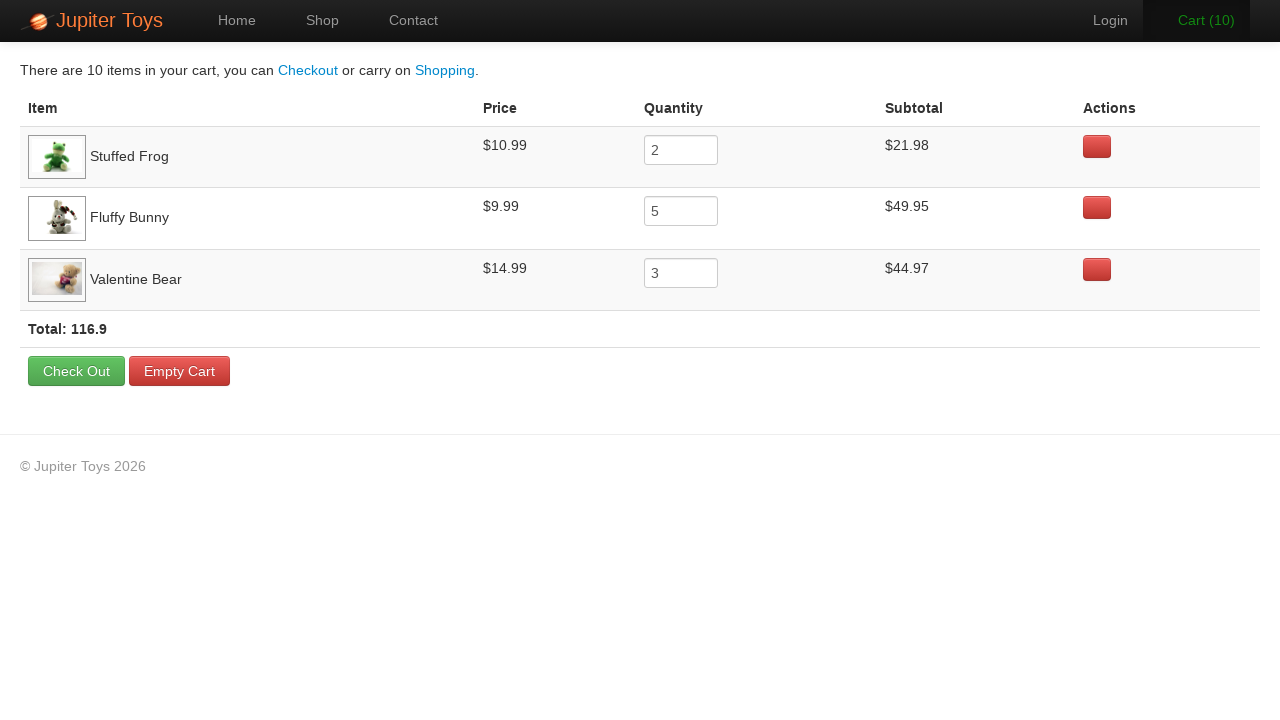

Verified Fluffy Bunny subtotal: $49.95 matches expected value
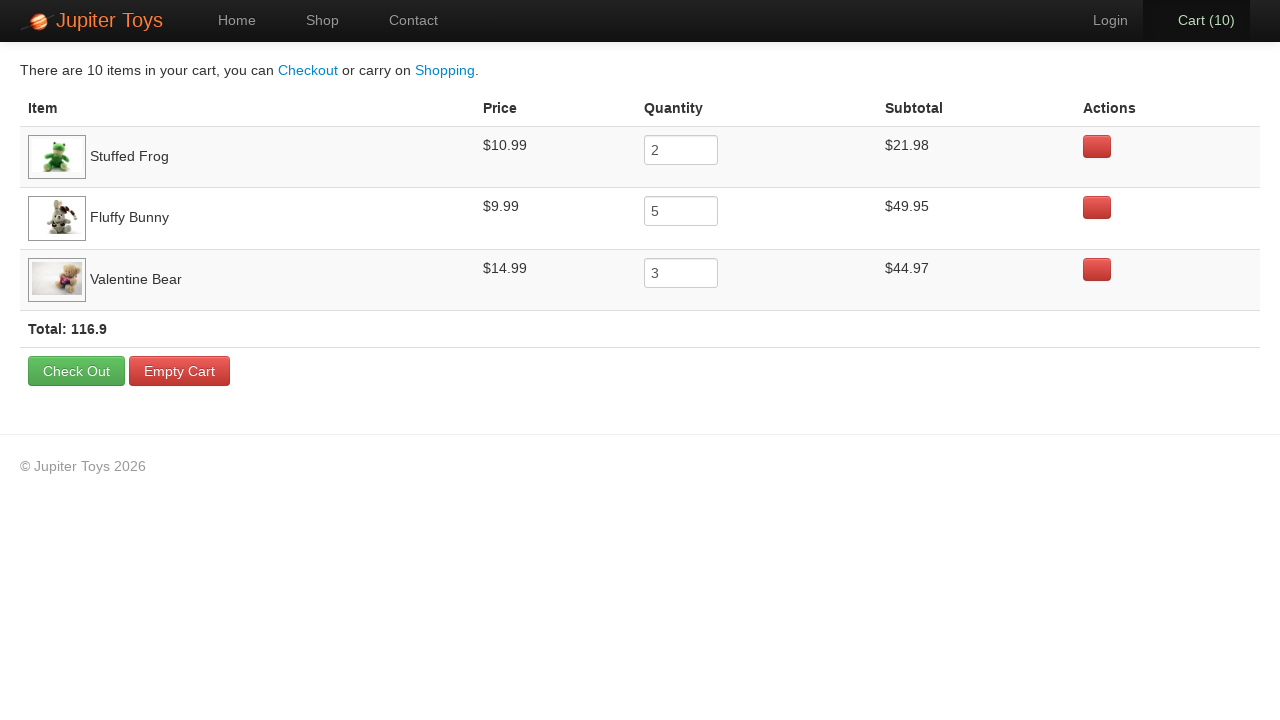

Verified Valentine Bear subtotal: $44.97 matches expected value
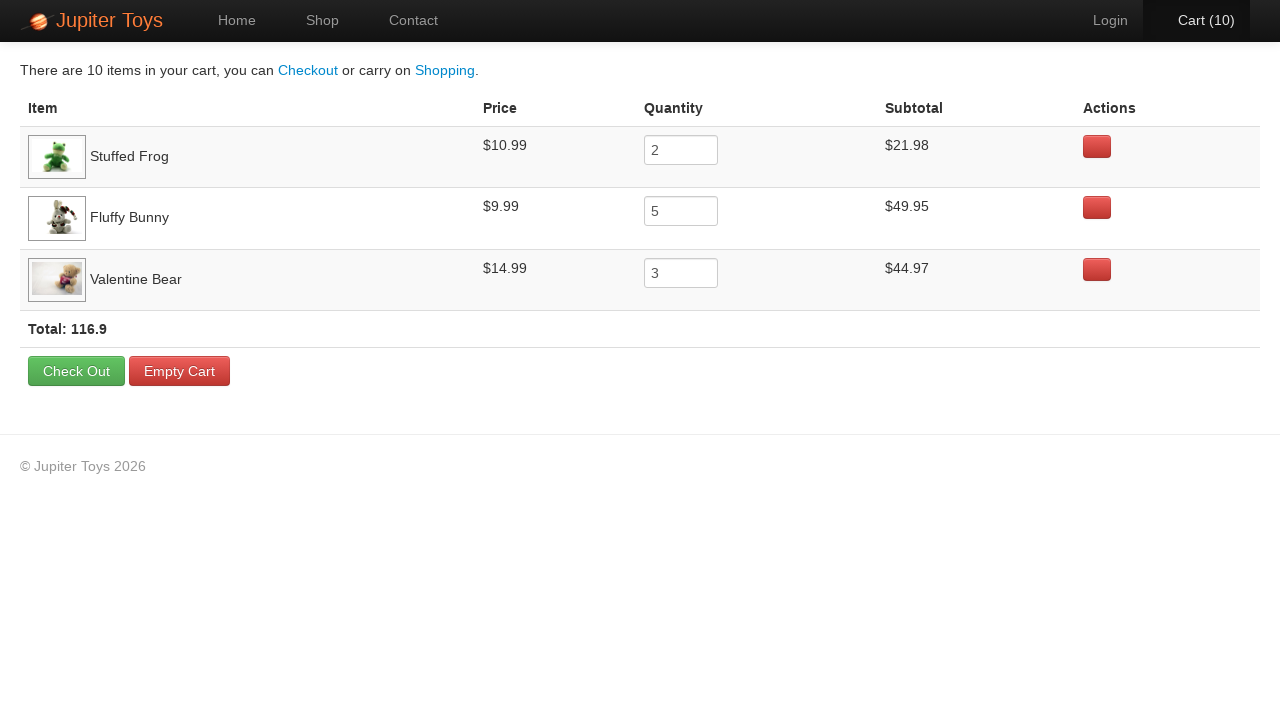

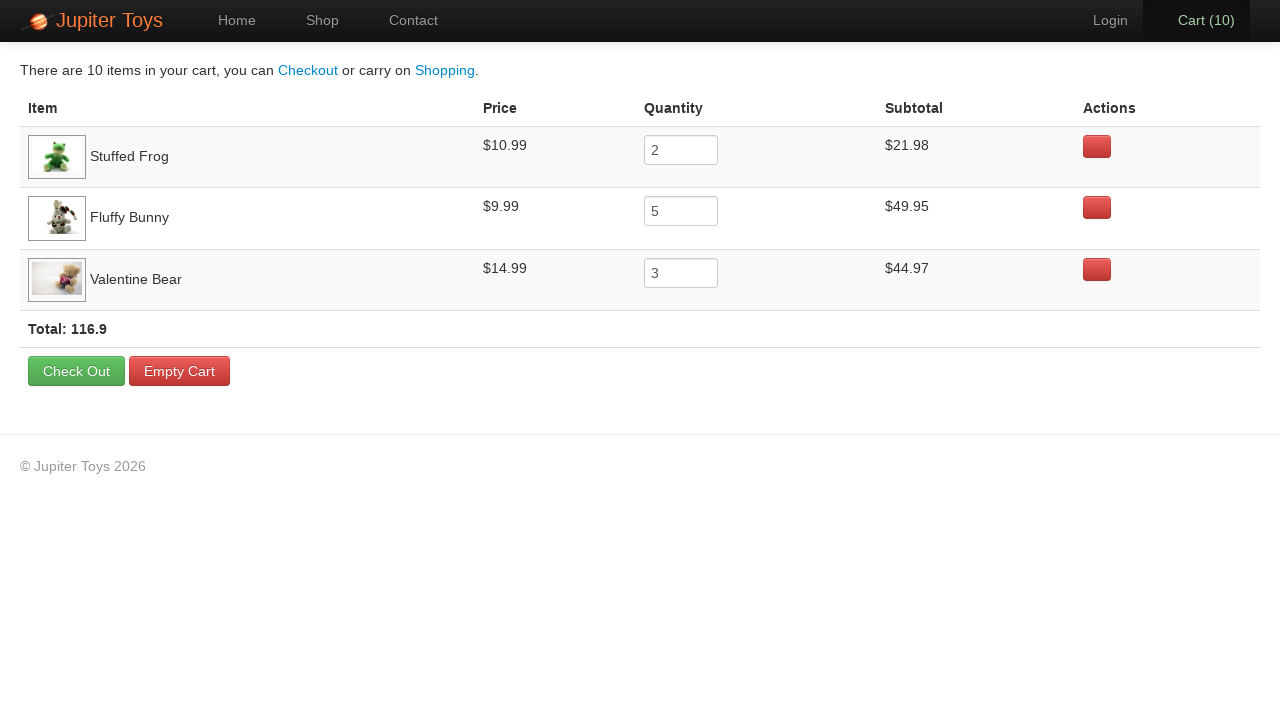